Tests alert dialog by triggering it and accepting

Starting URL: https://testpages.eviltester.com/styled/alerts/alert-test.html

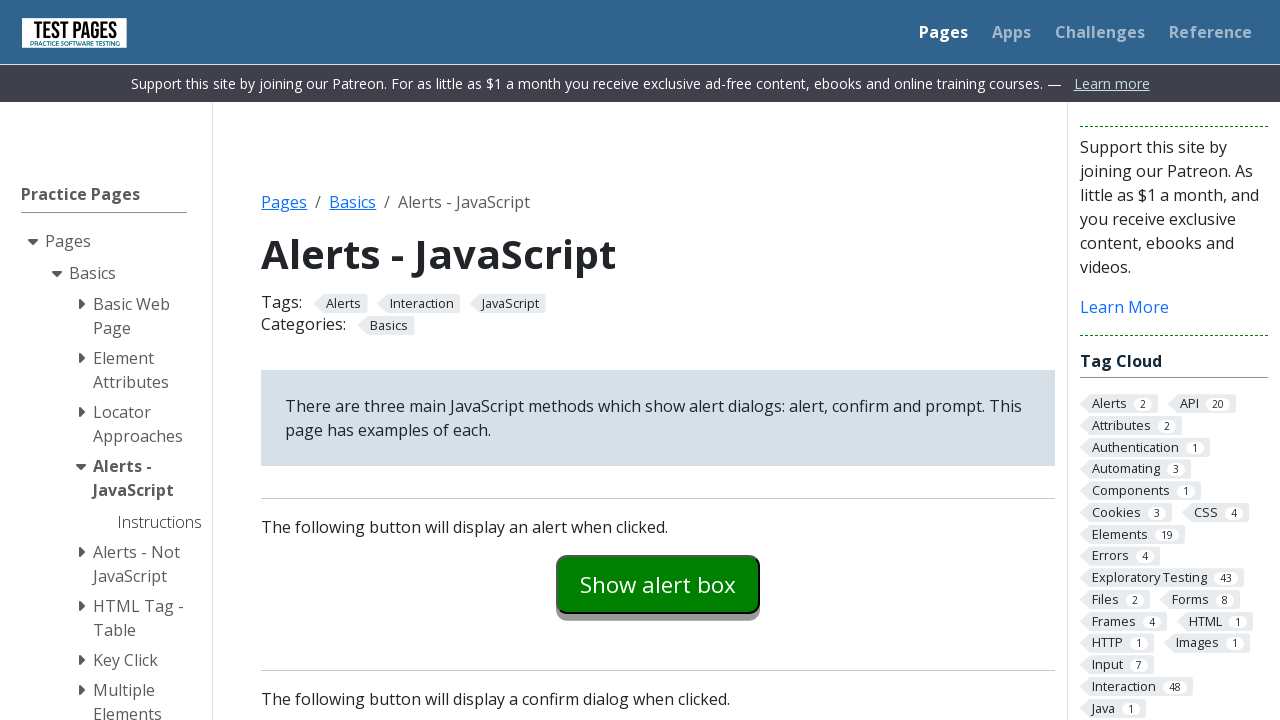

Set up dialog handler to accept all dialogs
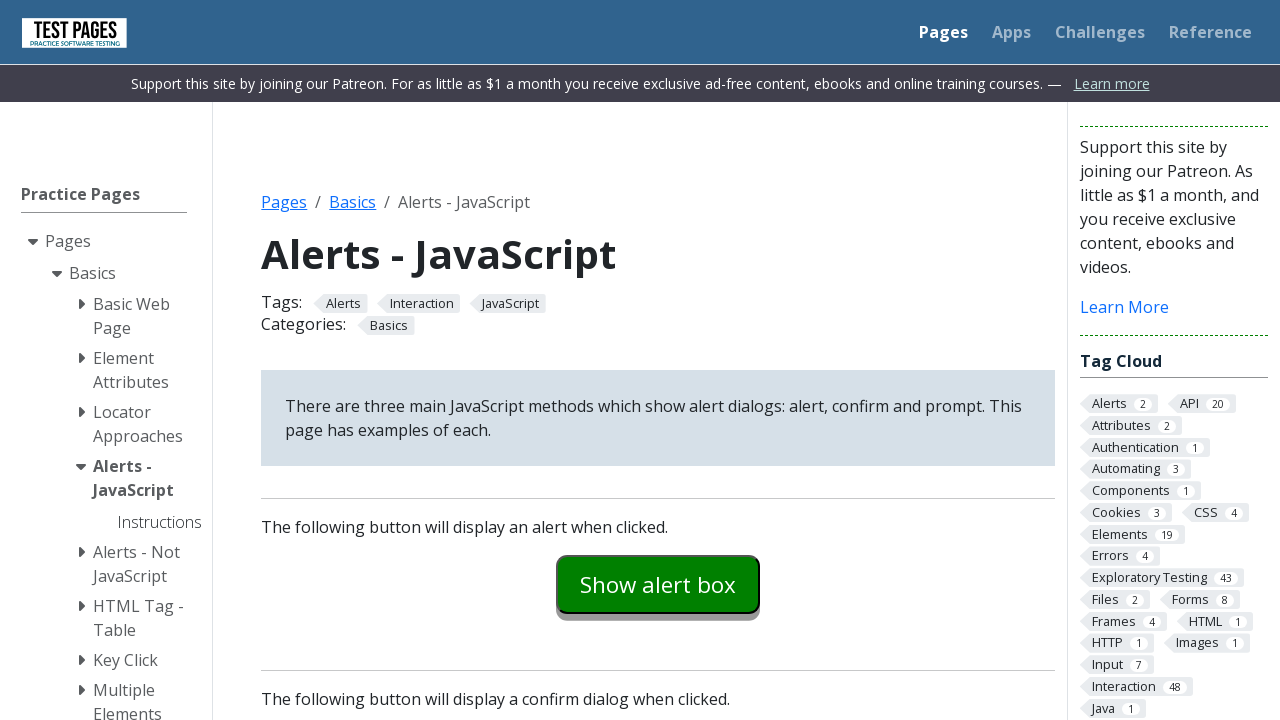

Clicked alert examples button at (658, 584) on #alertexamples
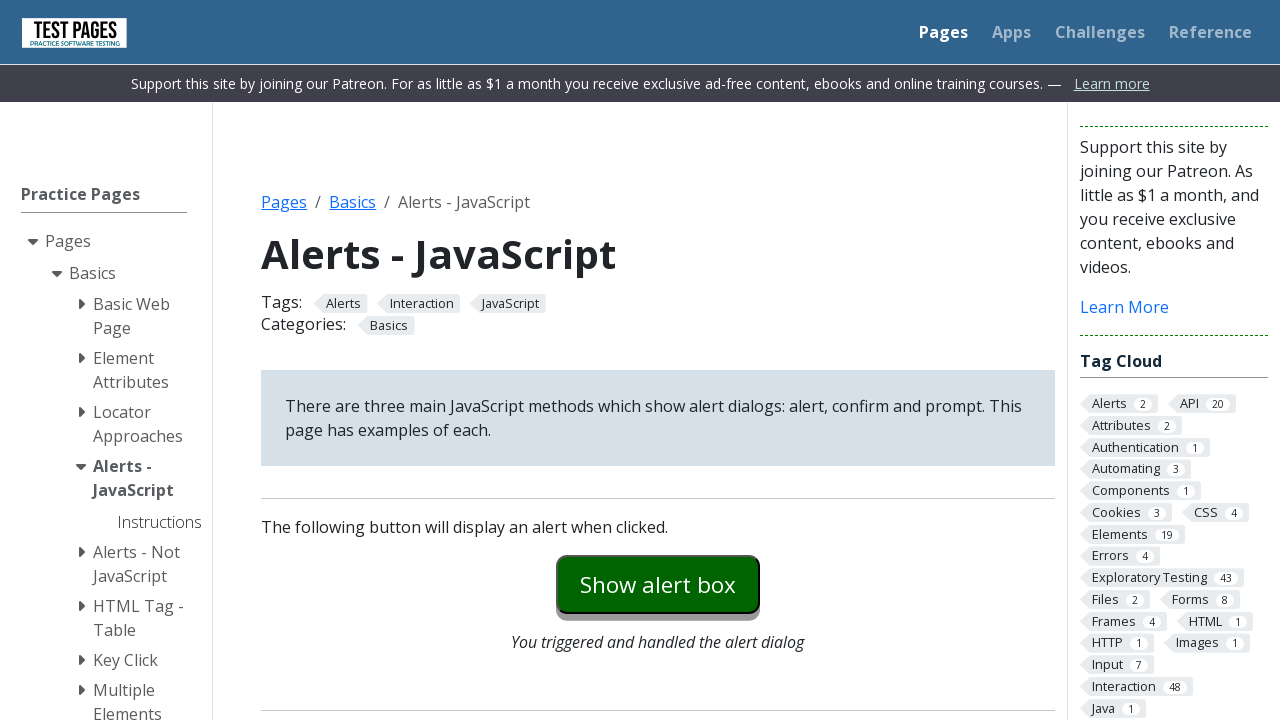

Alert explanation text loaded and verified
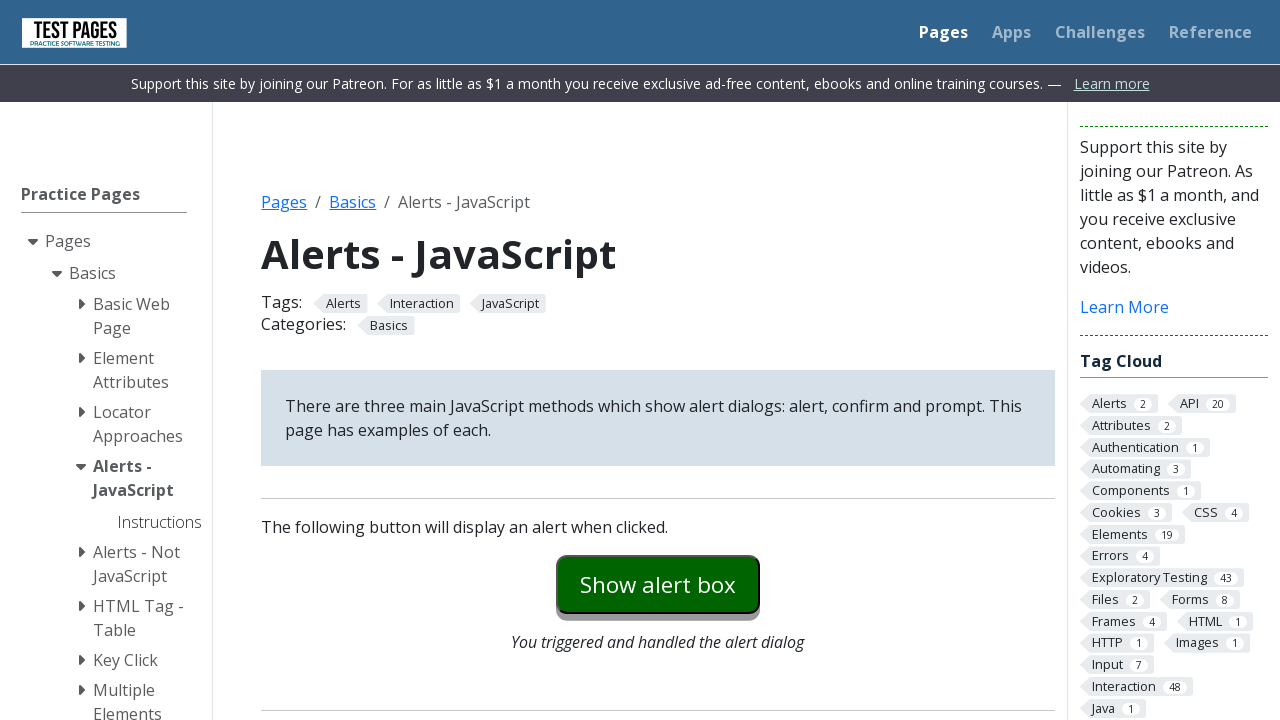

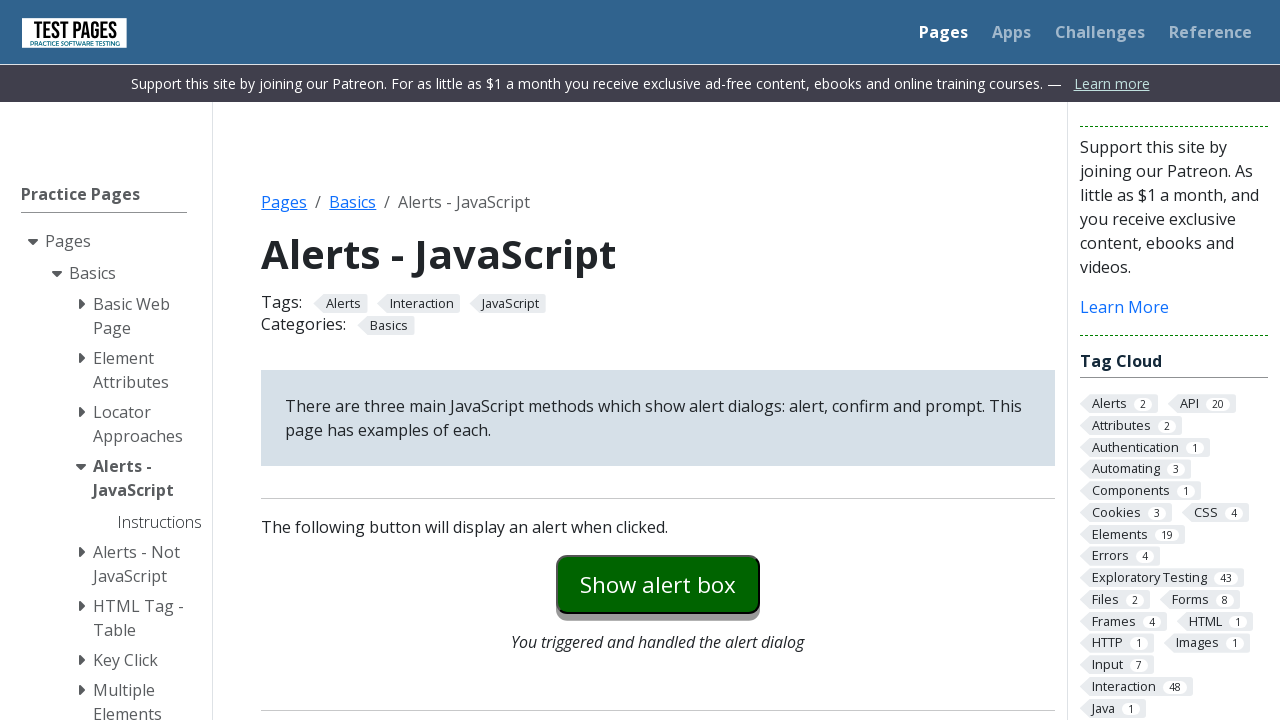